Tests page scrolling functionality by scrolling to the bottom of the page and taking a screenshot on a practice automation website.

Starting URL: https://rahulshettyacademy.com/AutomationPractice/

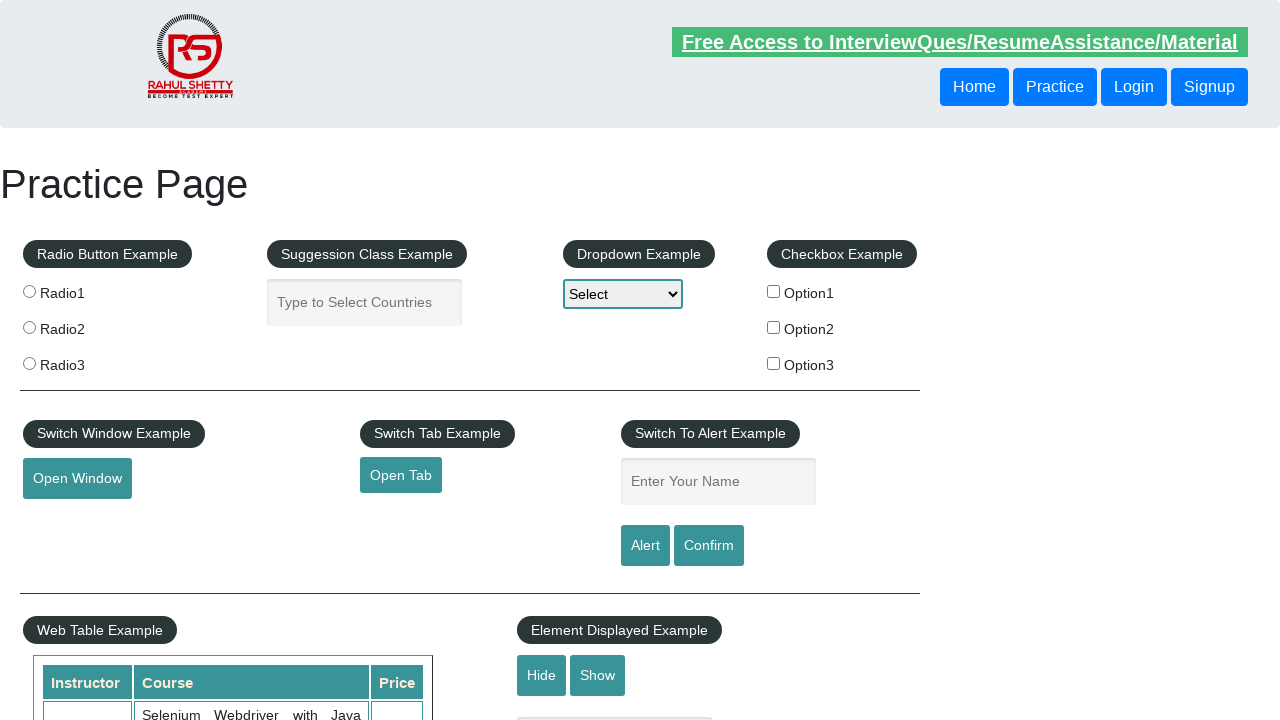

Scrolled to the bottom of the page
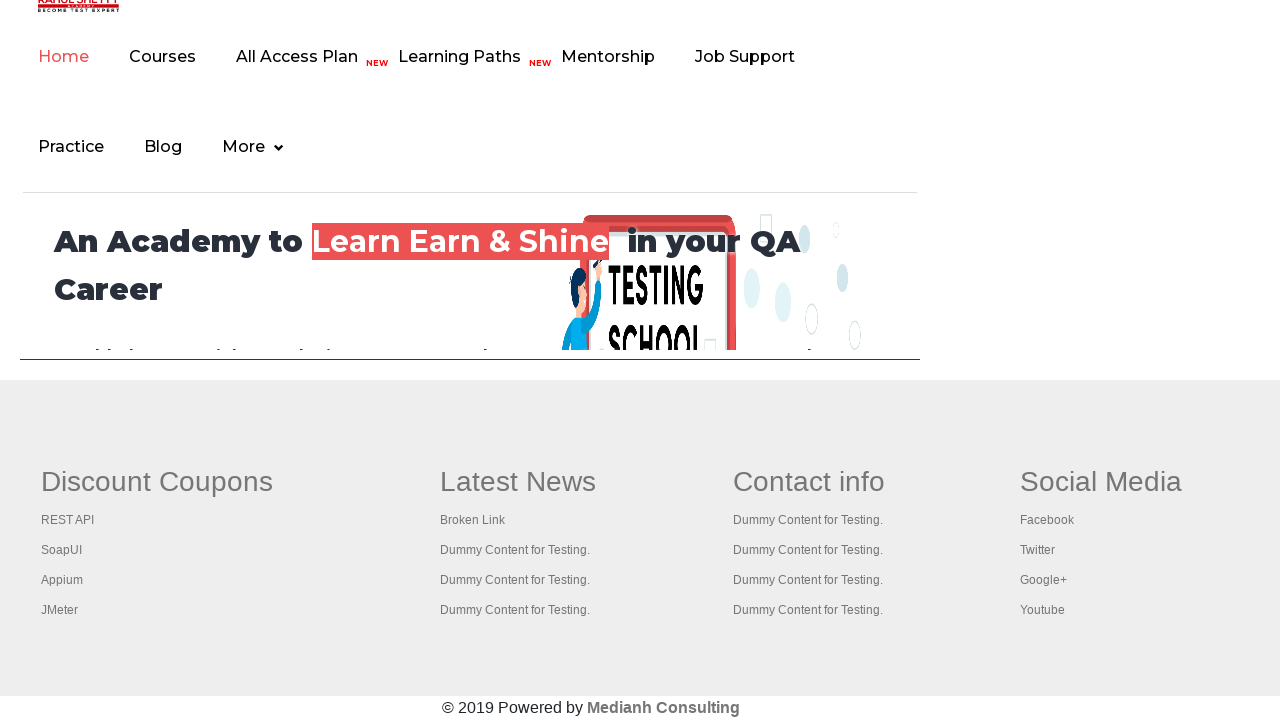

Waited 2 seconds for content to load after scroll
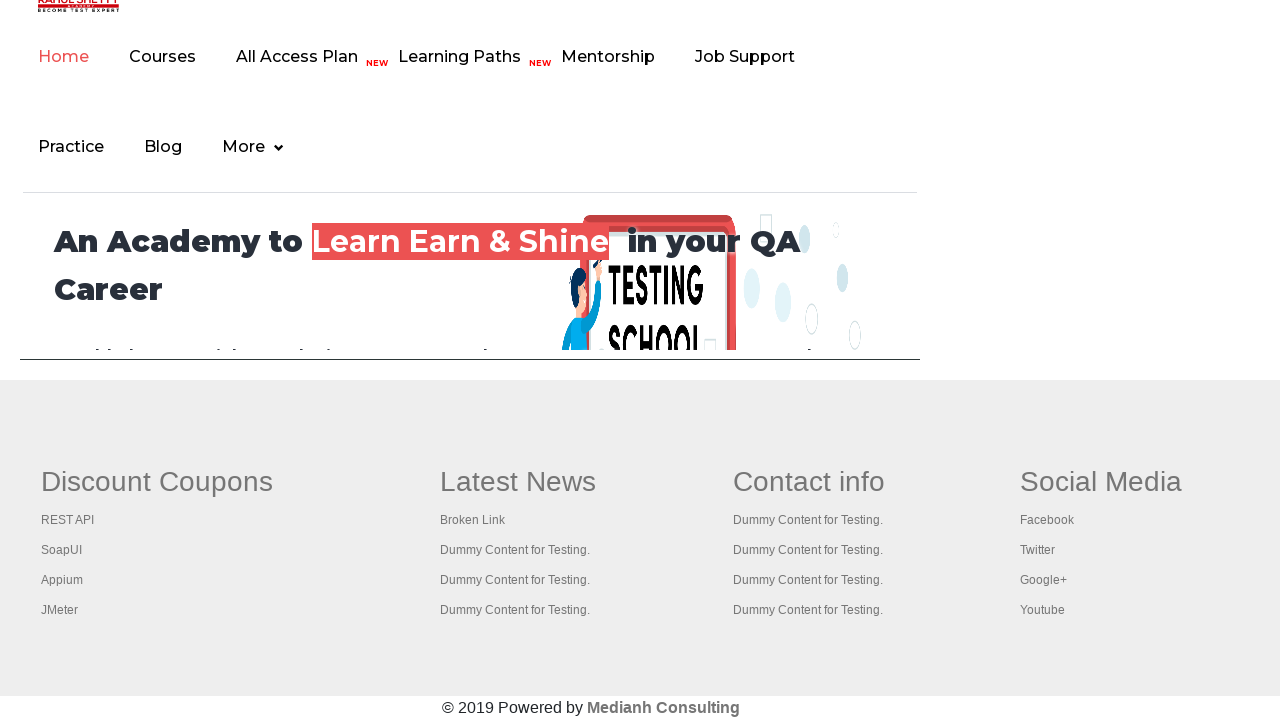

Scrolled down by viewport height
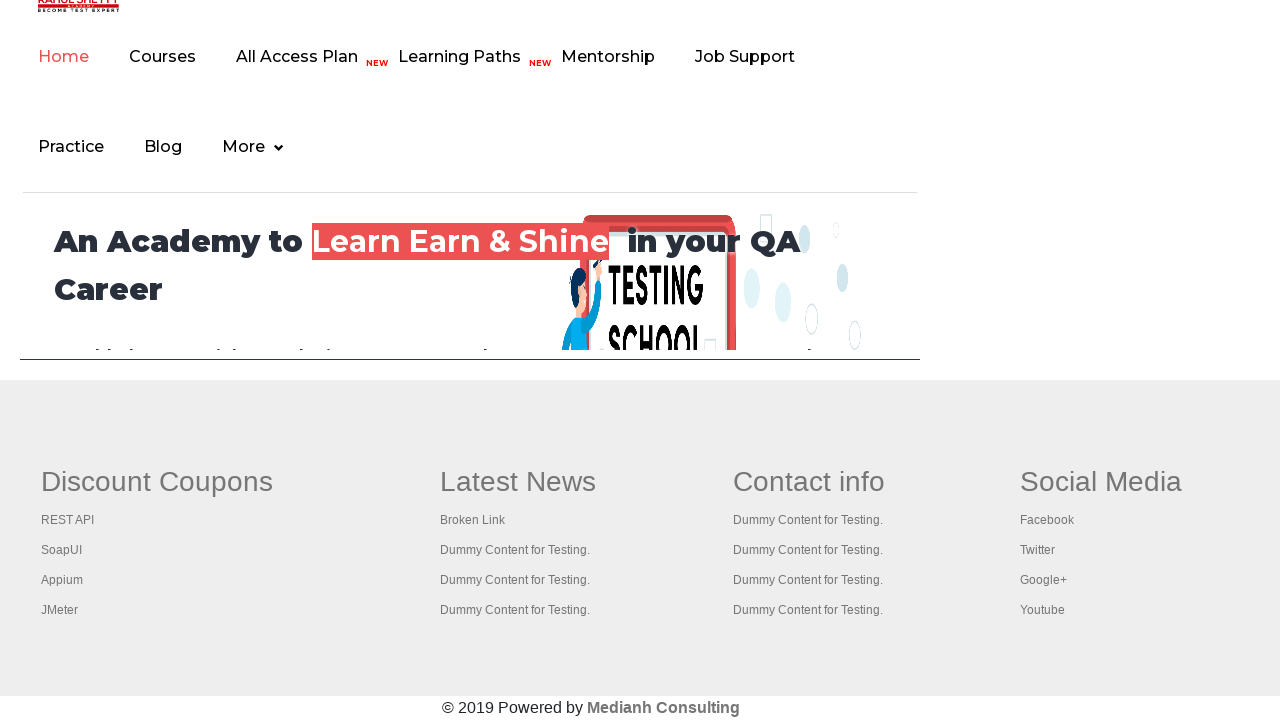

Took final screenshot of scrolled page
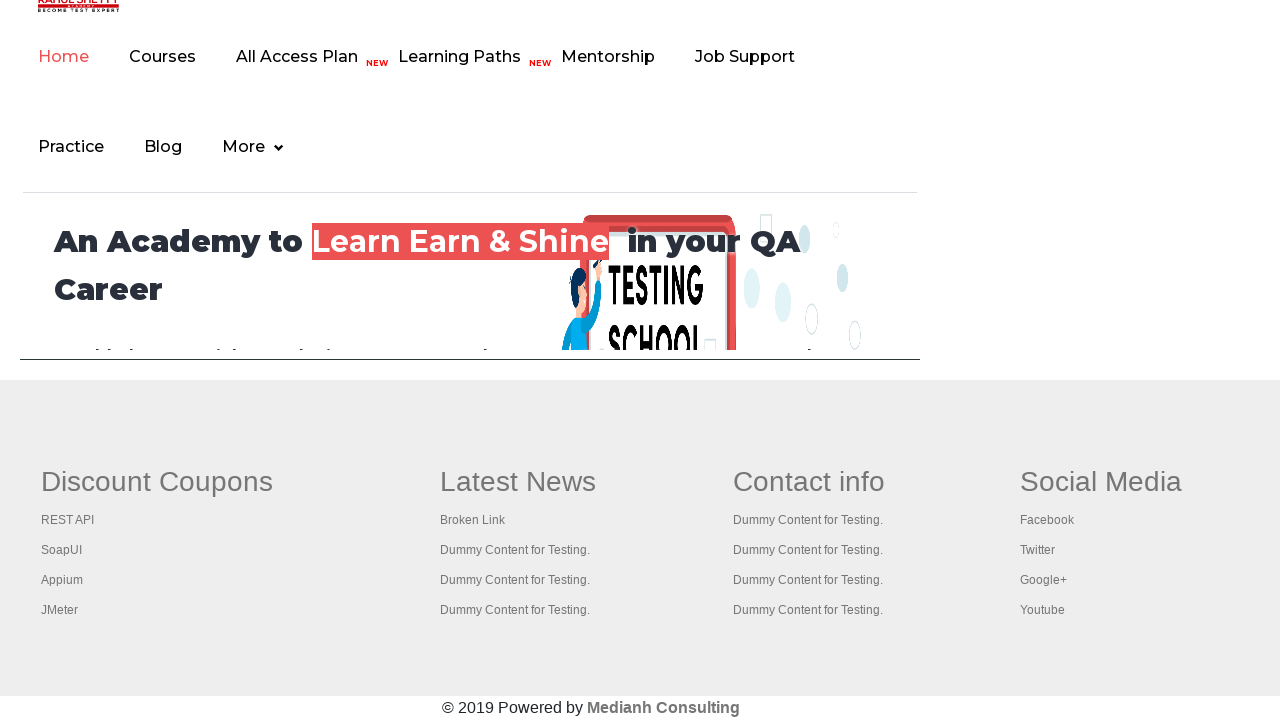

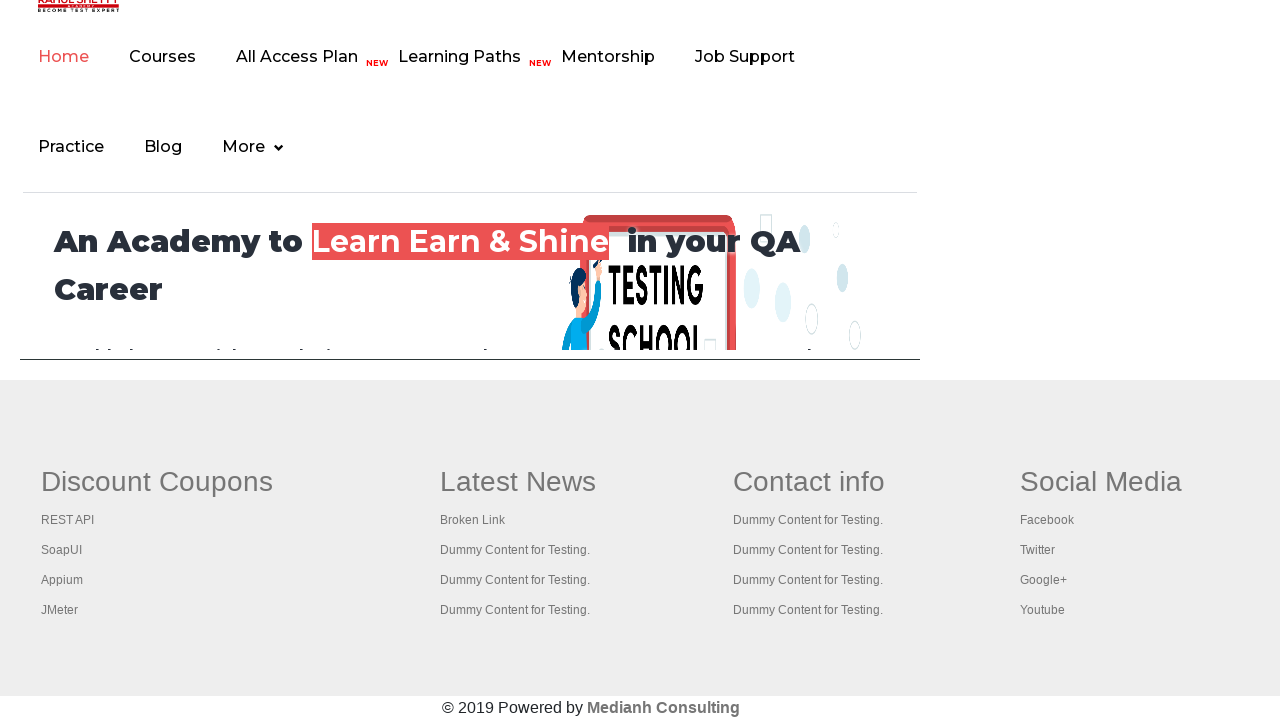